Tests user registration form by entering first name and last name fields on the registration page

Starting URL: http://demo.automationtesting.in/Register.html

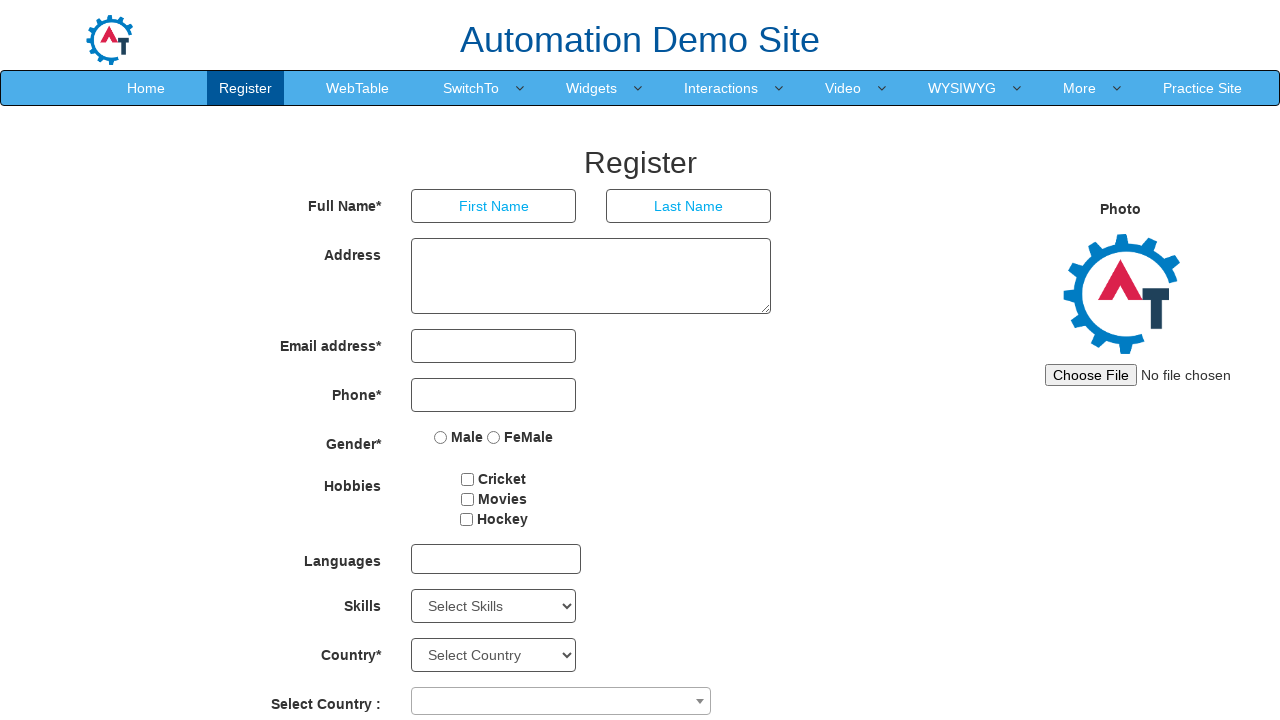

Entered 'JohnTest' in the First Name field on input[placeholder='First Name']
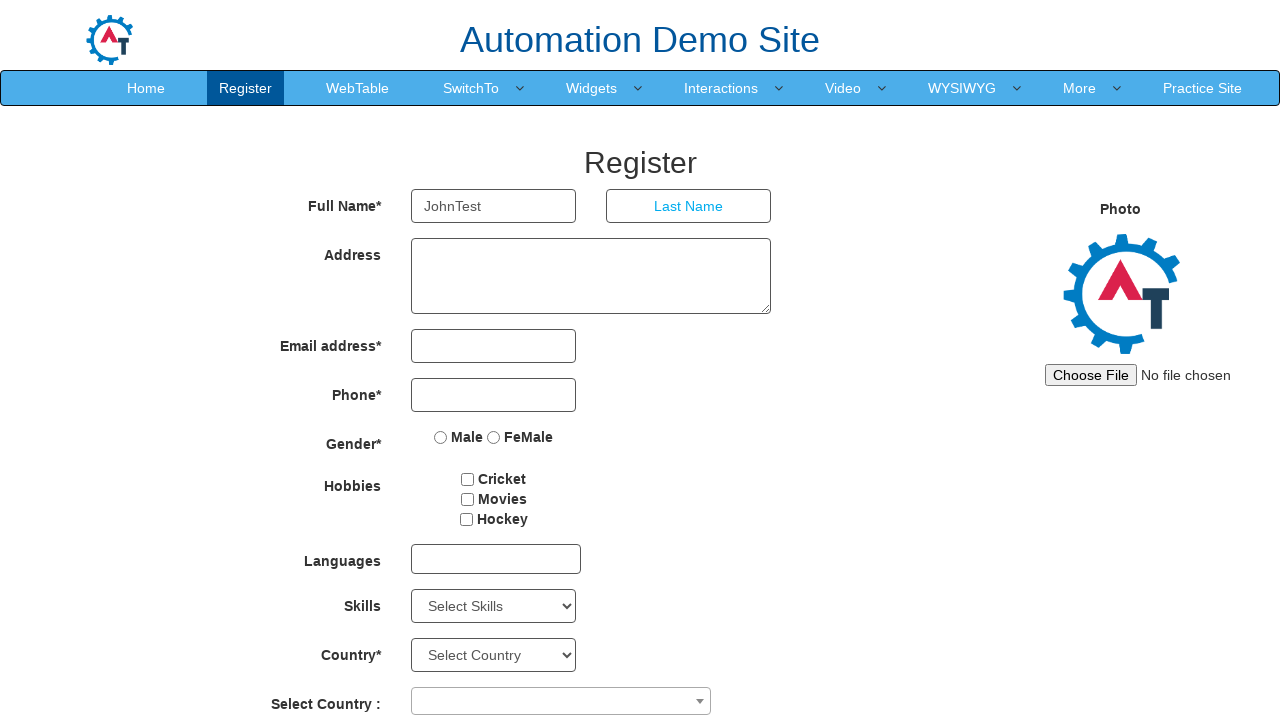

Entered 'SmithUser' in the Last Name field on input[placeholder='Last Name']
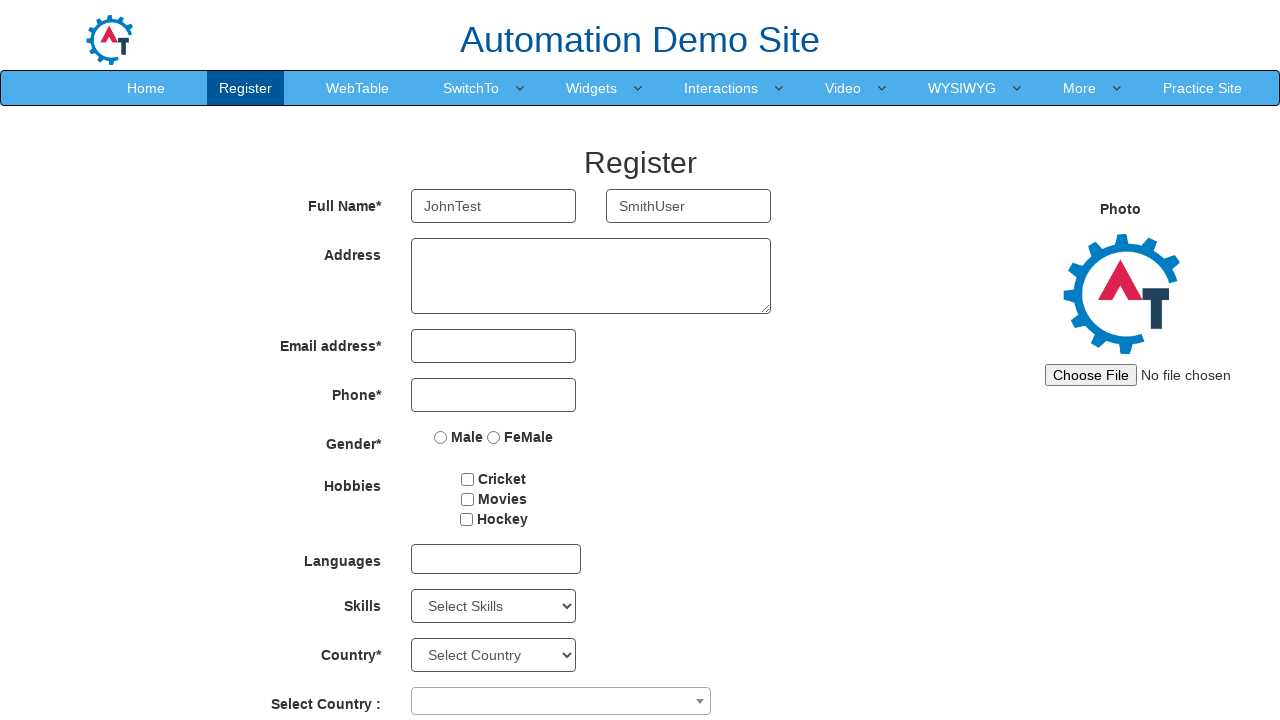

Waited 1 second to verify form fields are filled
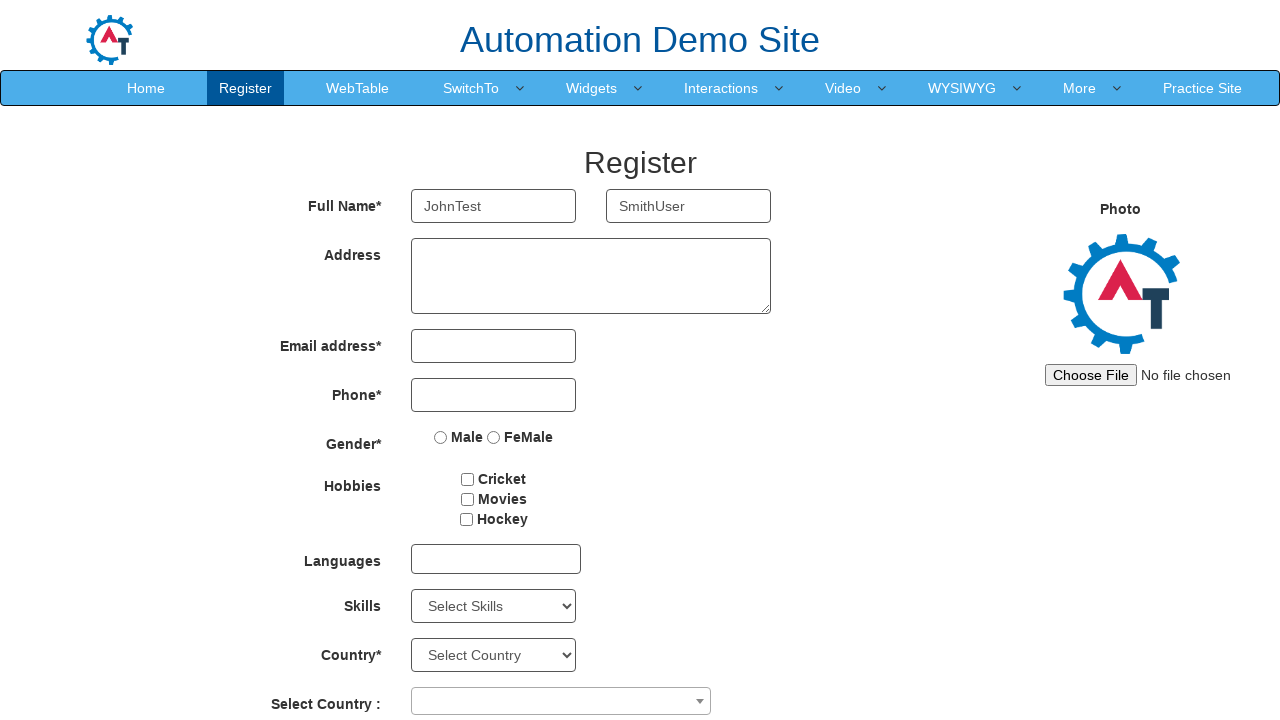

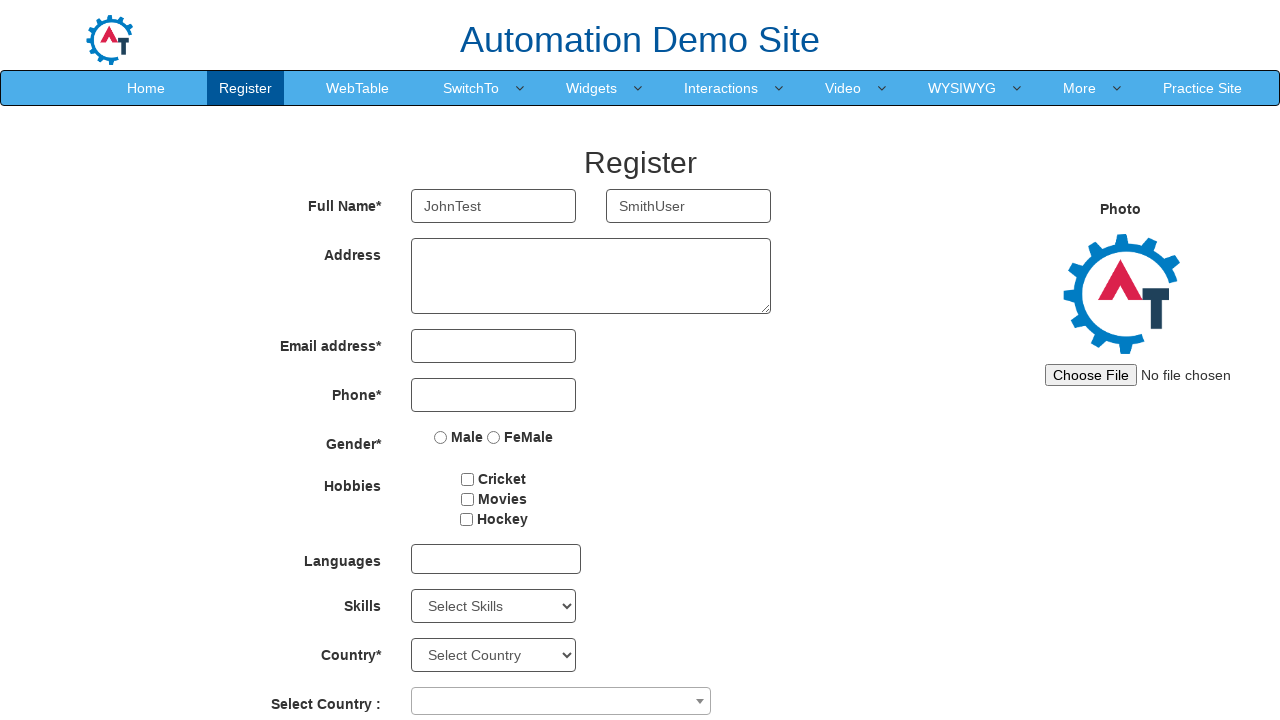